Tests that the username field is visible and does not have an incorrect class, then fills in a value

Starting URL: https://demoqa.com/text-box

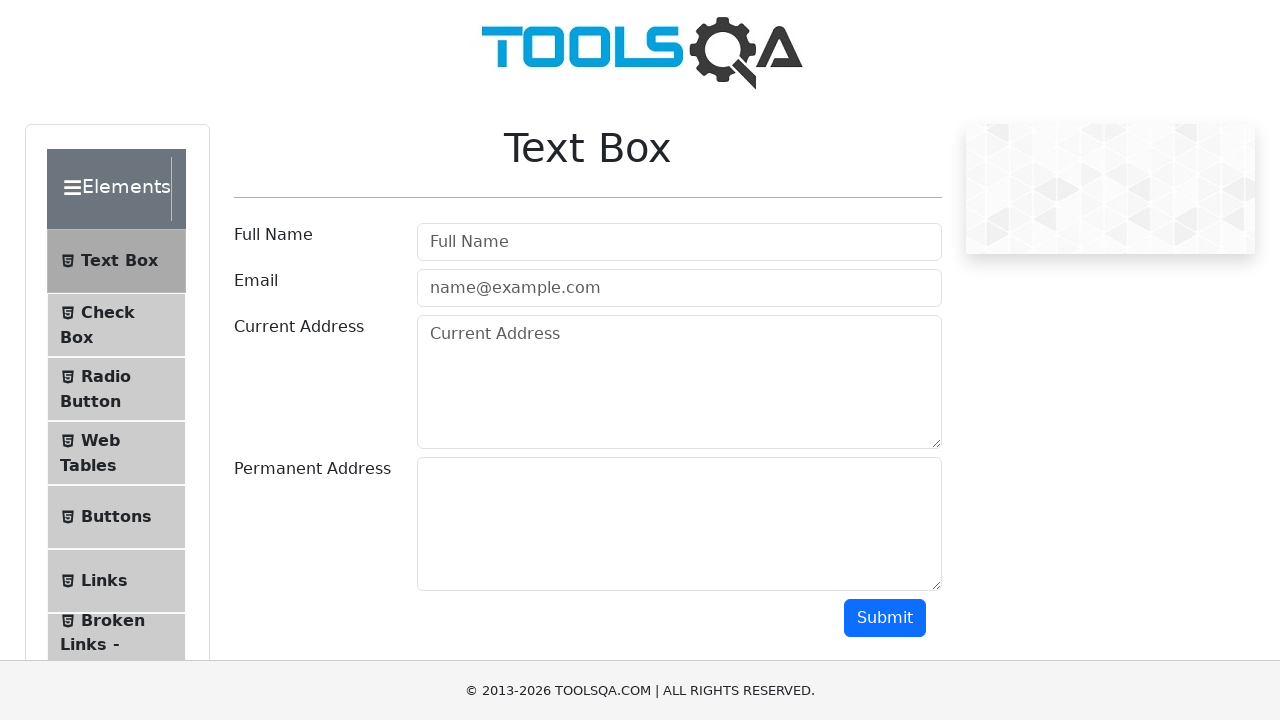

Username field (#userName) is now visible
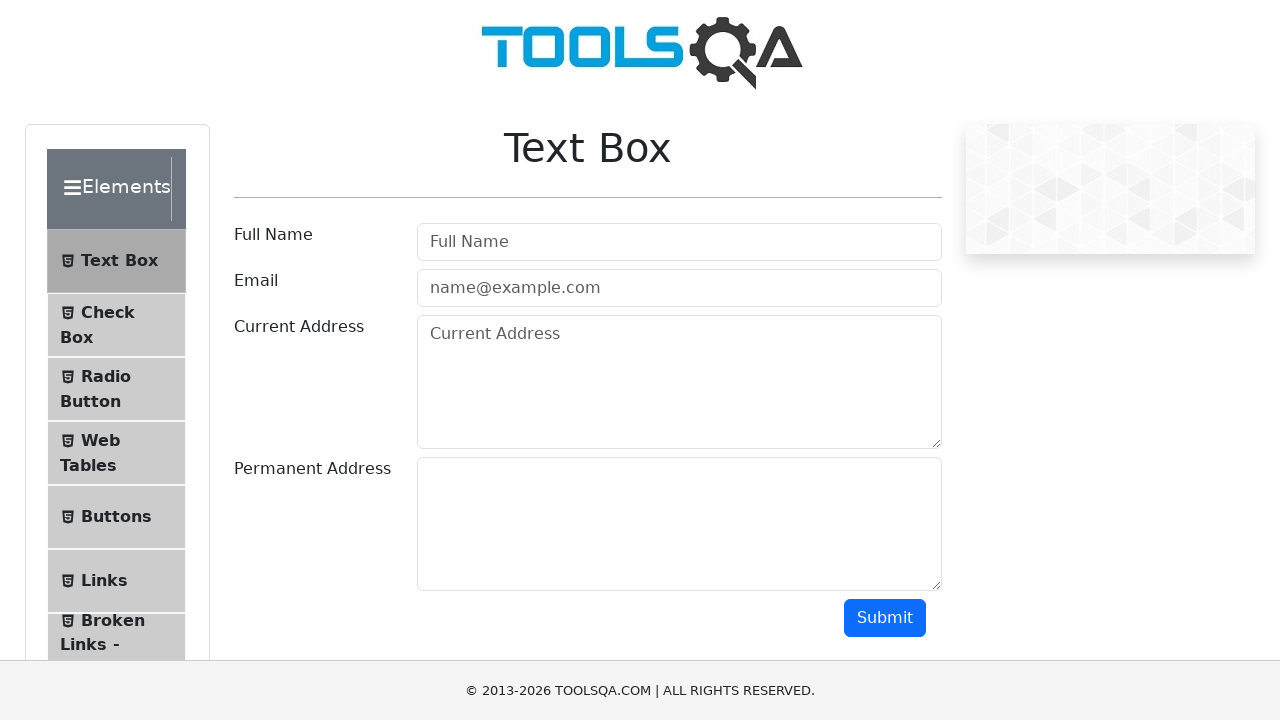

Filled username field with 'Germán' on #userName
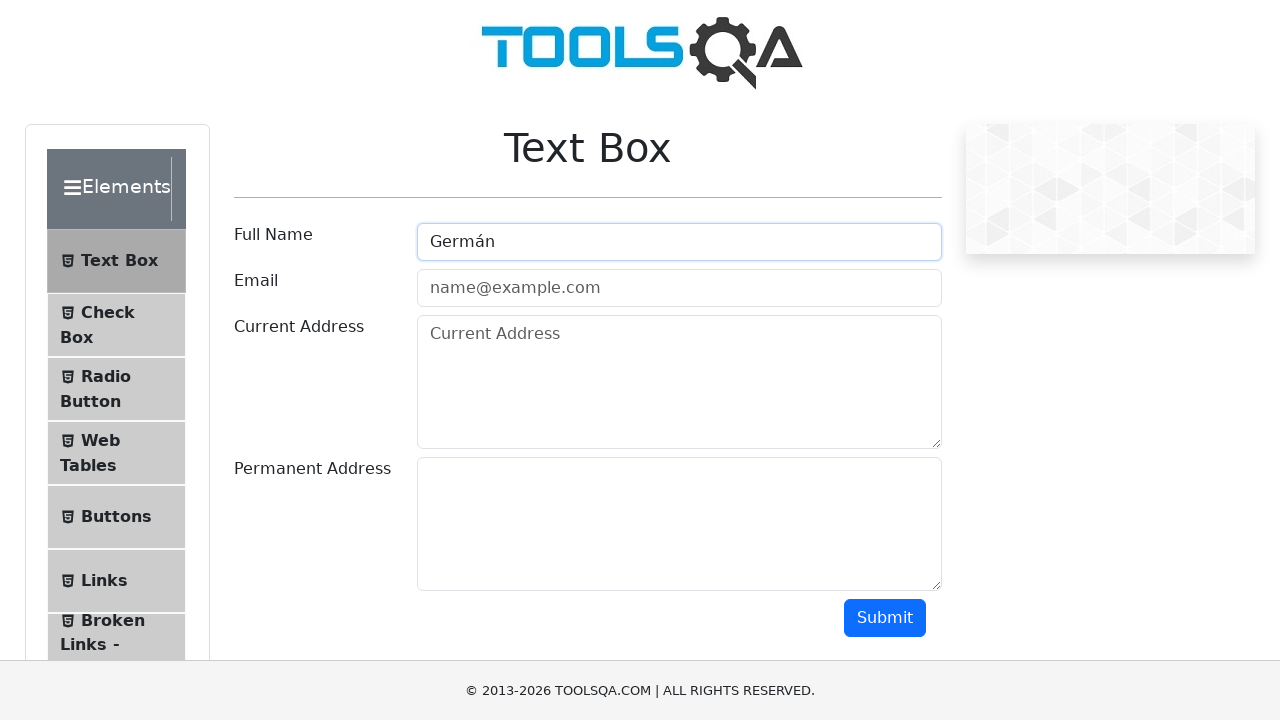

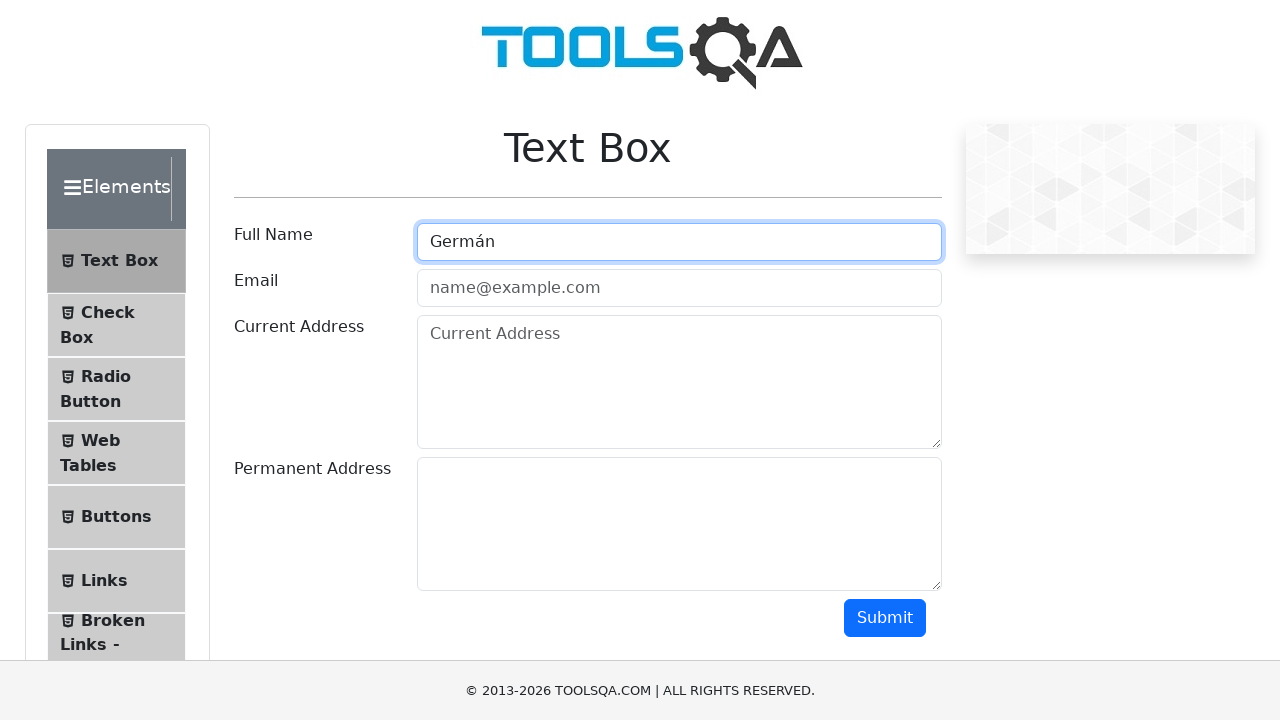